Navigates to ESPN Fantasy Football page and clicks on the "Scoring Leaders" navigation link to view the scoring leaders table, then verifies the table loads with player information.

Starting URL: https://fantasy.espn.com/football

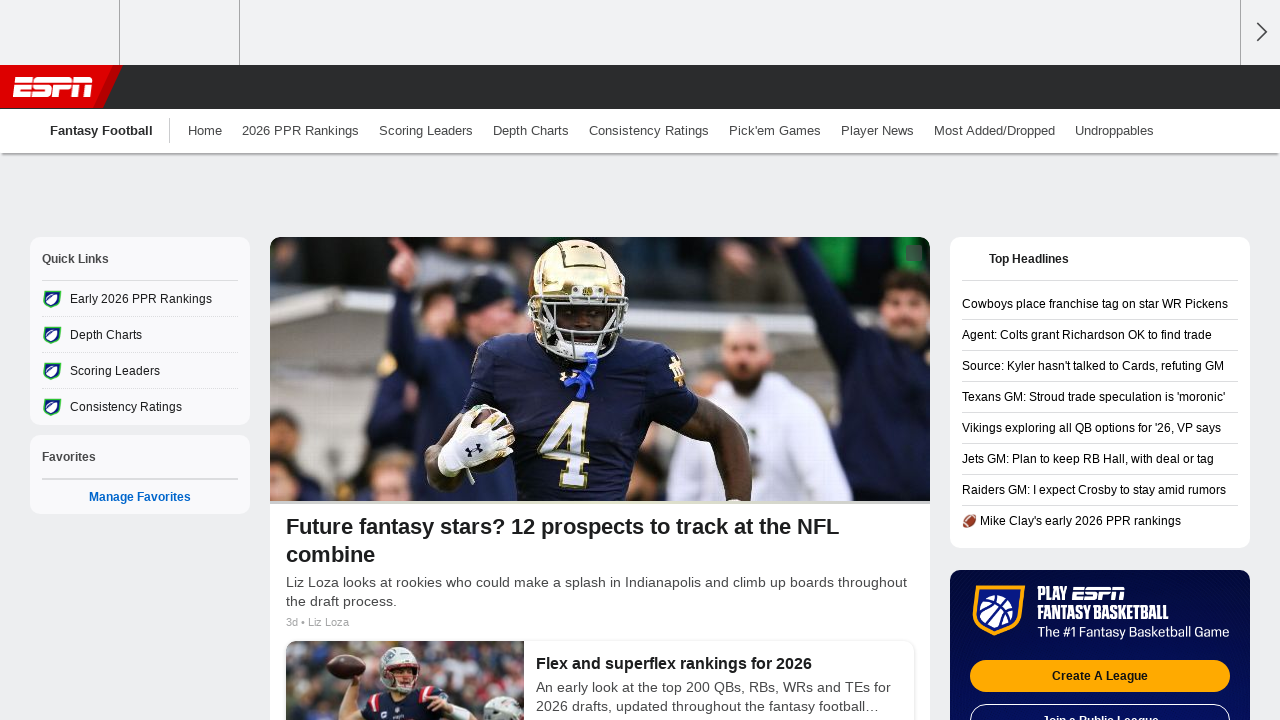

Global navigation container loaded
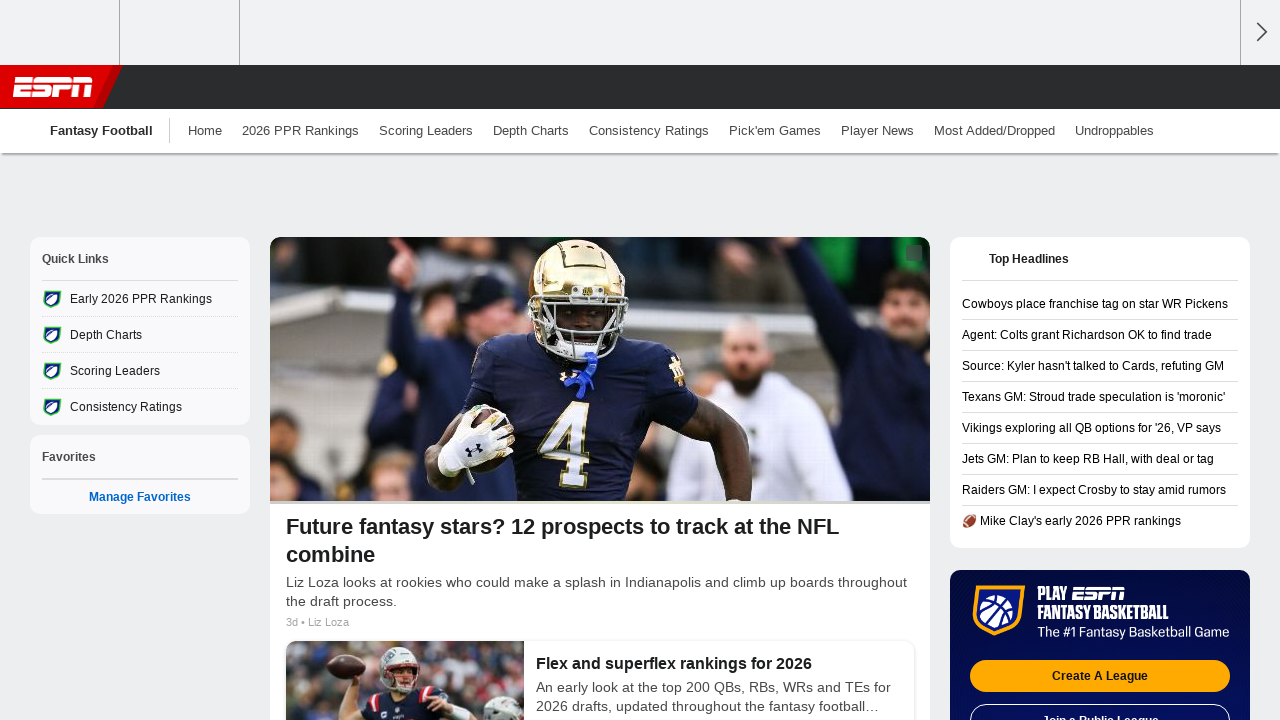

Located 'Scoring Leaders' navigation link
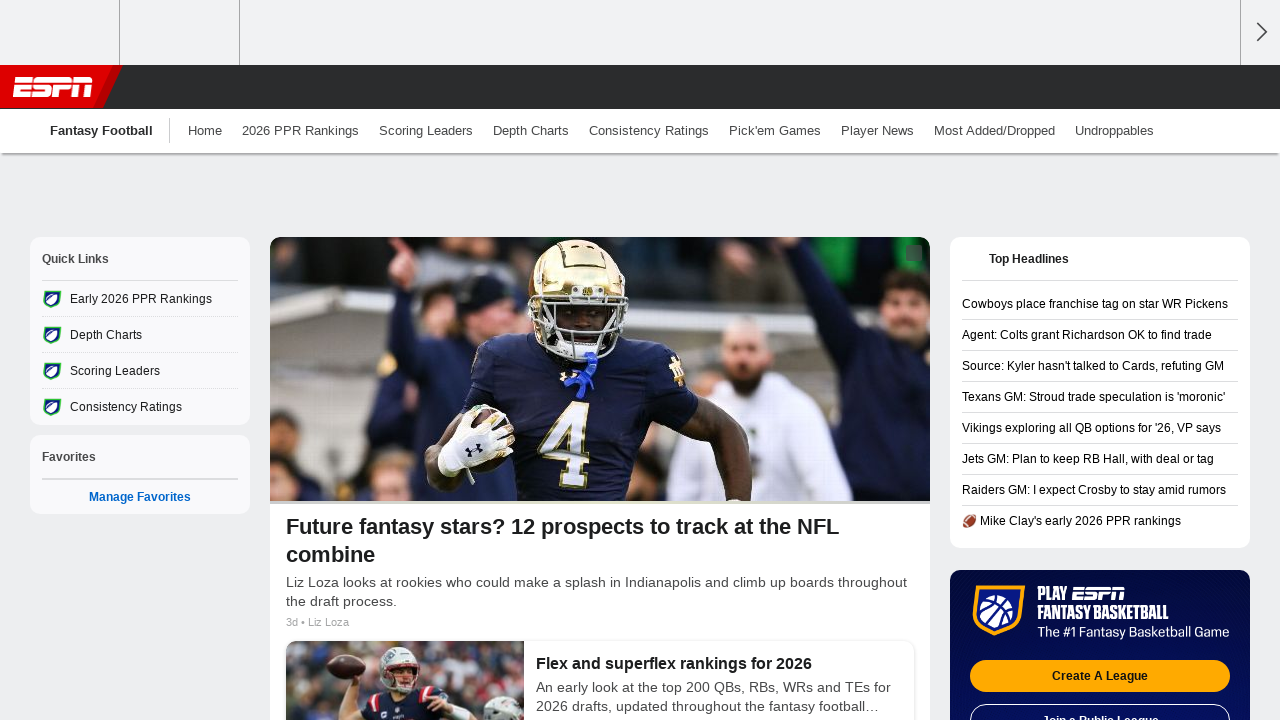

Clicked 'Scoring Leaders' navigation link at (426, 130) on .global-nav-container .sub .link-text >> internal:has-text="Scoring Leaders"i
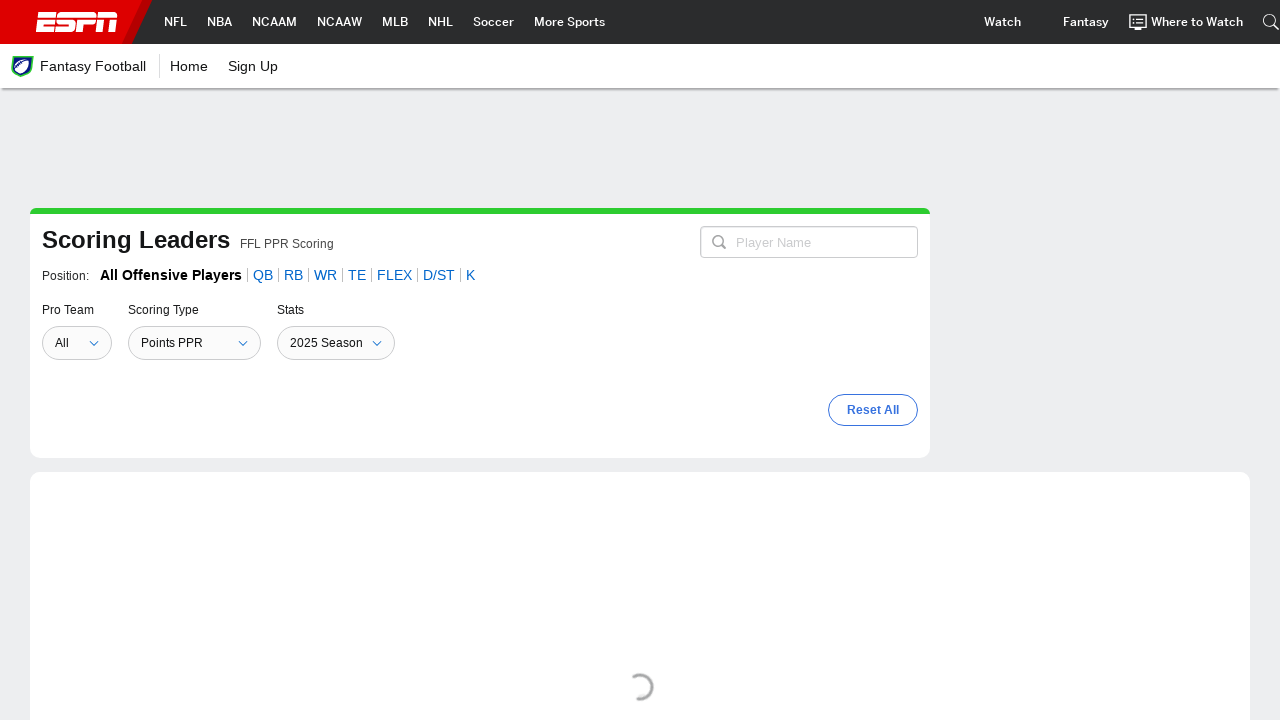

Scoring leaders table loaded with player information
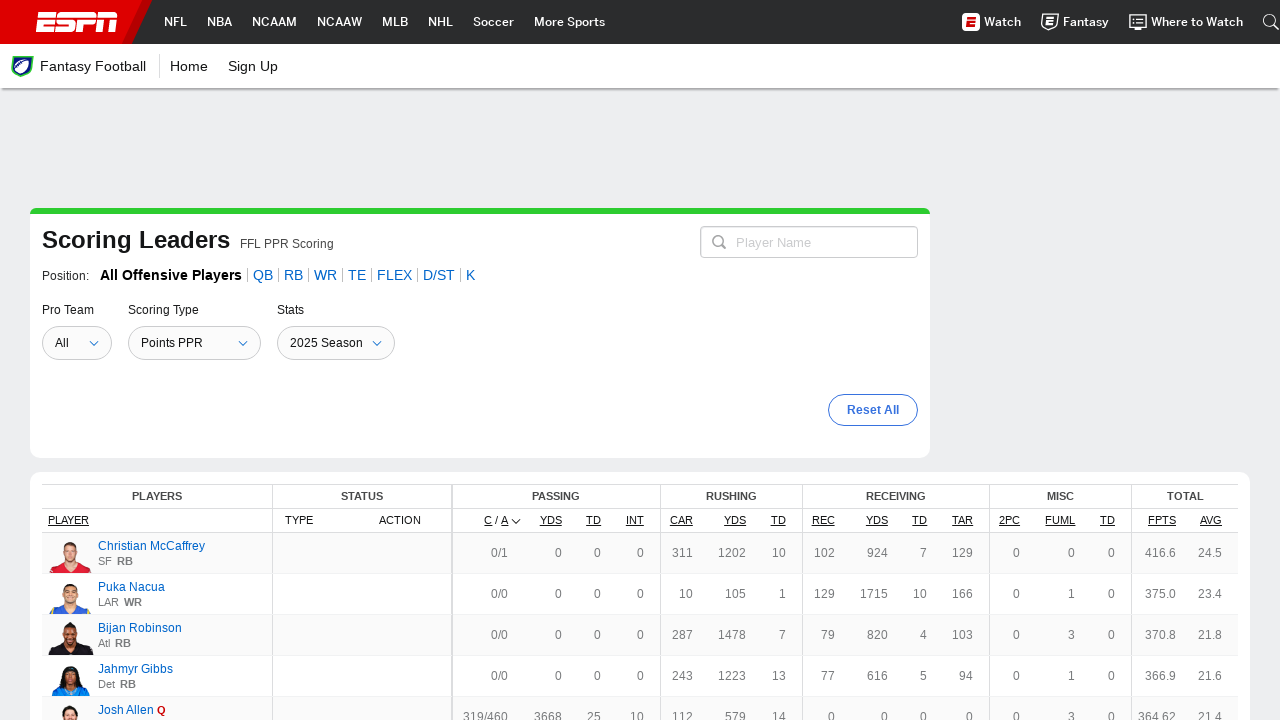

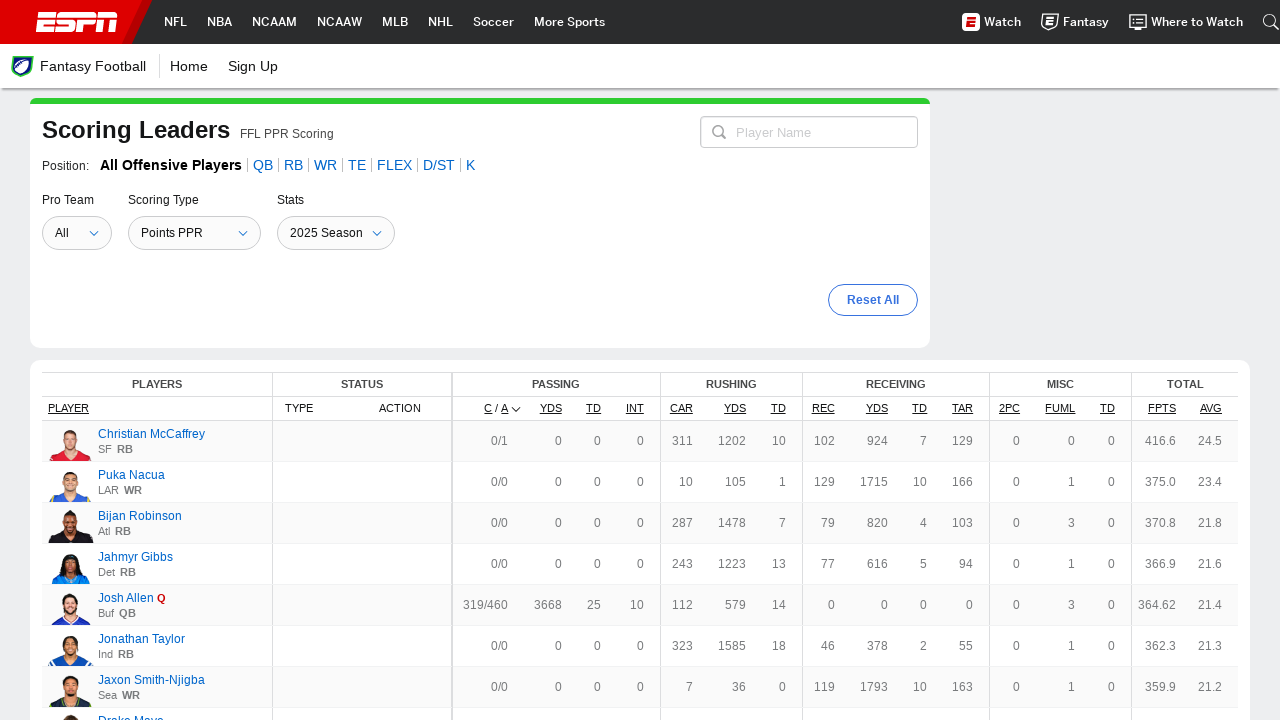